Navigates to an e-commerce site and adds multiple vegetable items (Cucumber, Broccoli, Cauliflower) to the shopping cart by finding them in the product list and clicking their "Add to cart" buttons

Starting URL: https://rahulshettyacademy.com/seleniumPractise/

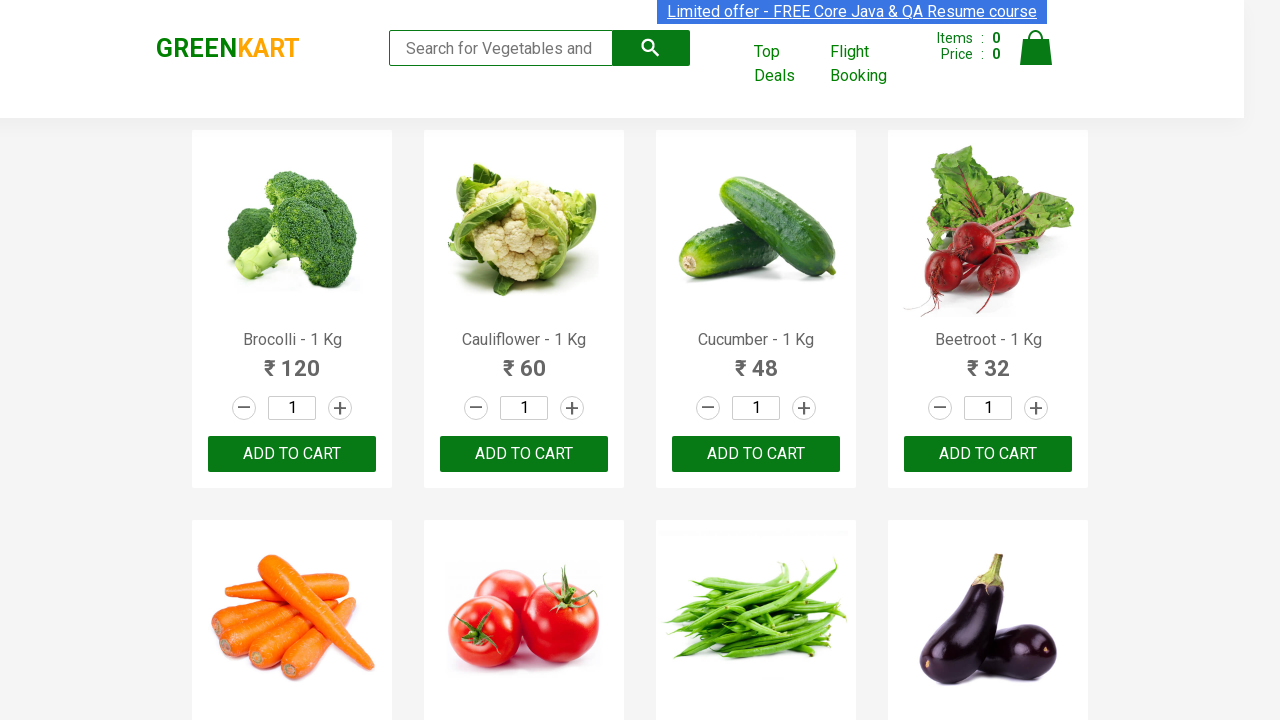

Located all product name elements on the page
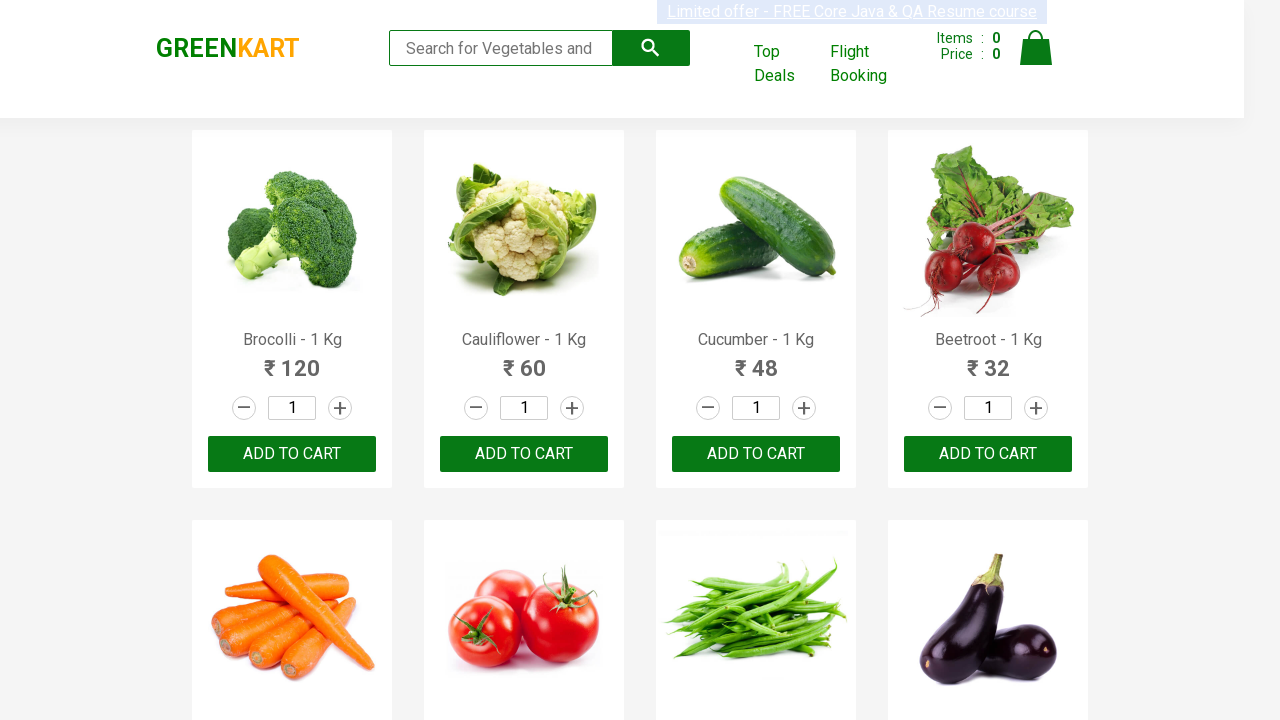

Retrieved product name text at index 0
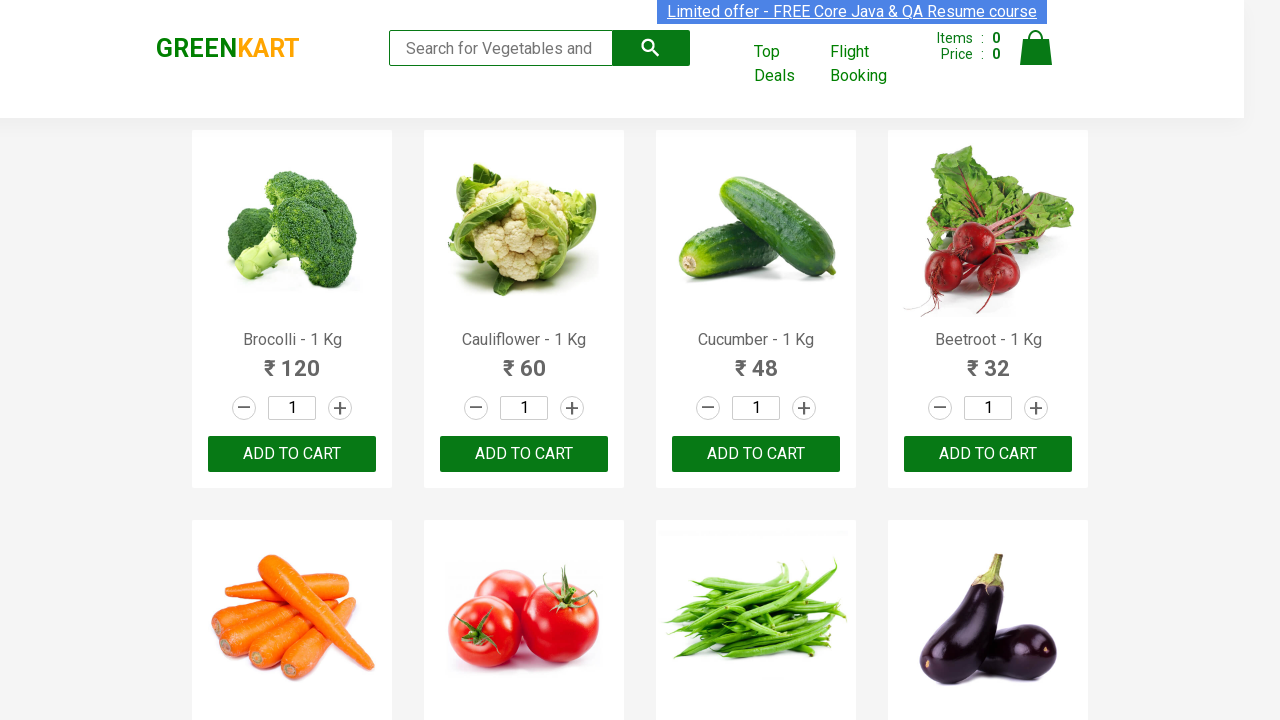

Retrieved product name text at index 1
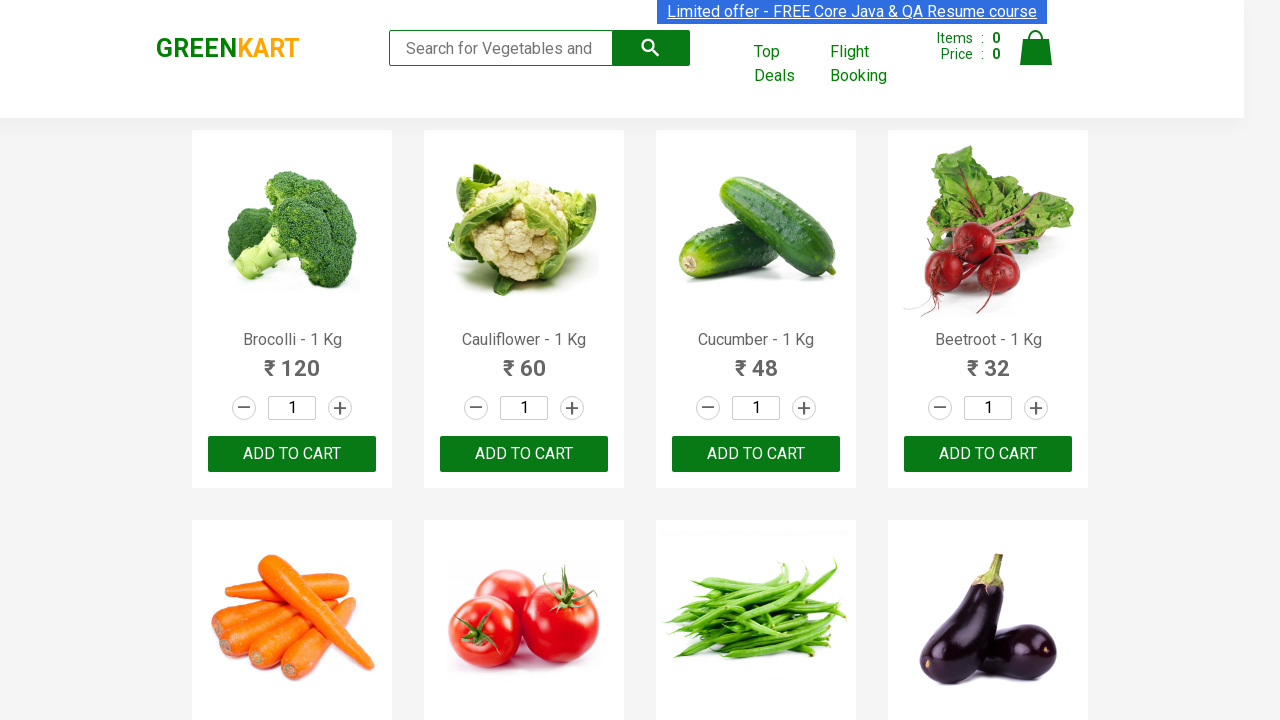

Clicked 'Add to cart' button for Cauliflower at (524, 454) on xpath=//div[@class='product-action']/button >> nth=1
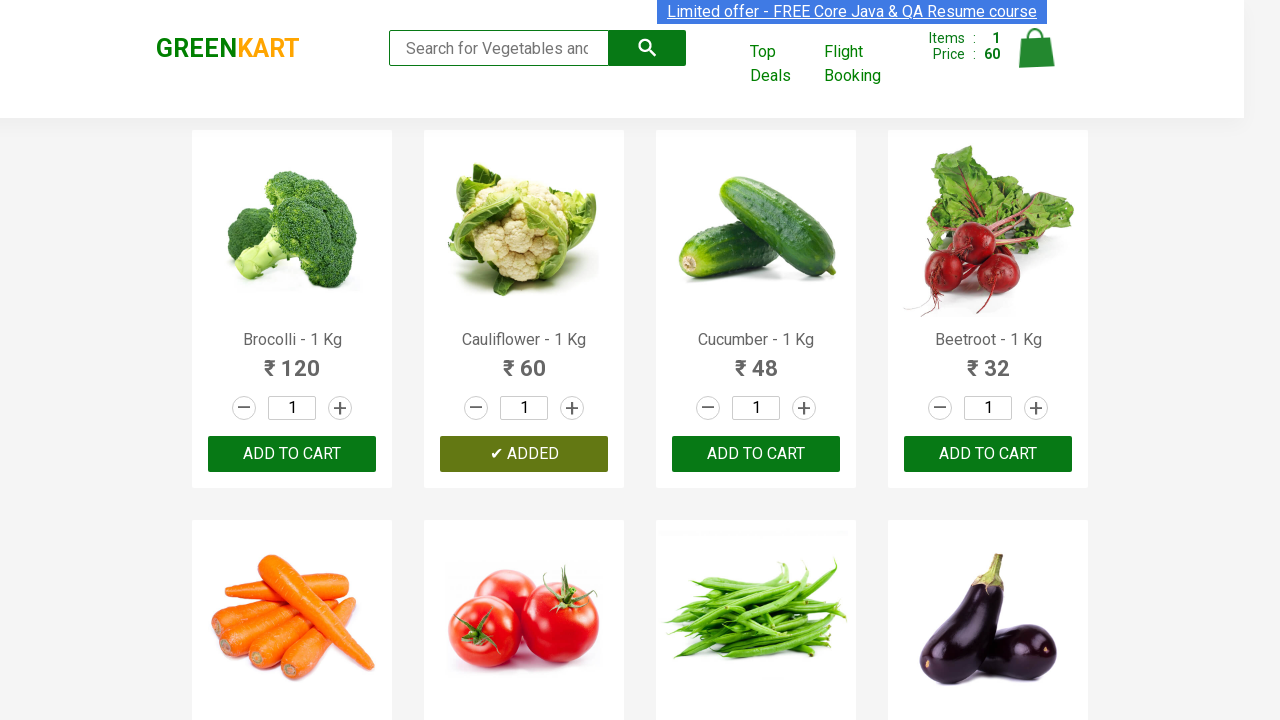

Retrieved product name text at index 2
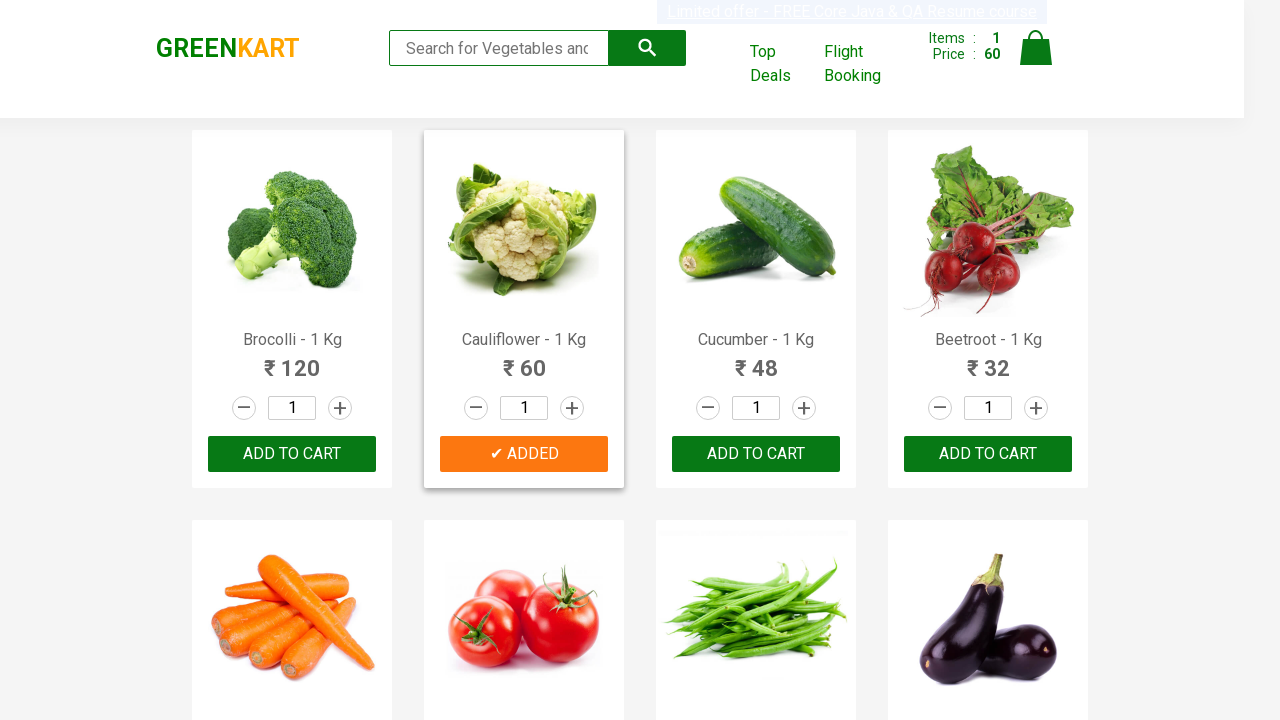

Clicked 'Add to cart' button for Cucumber at (756, 454) on xpath=//div[@class='product-action']/button >> nth=2
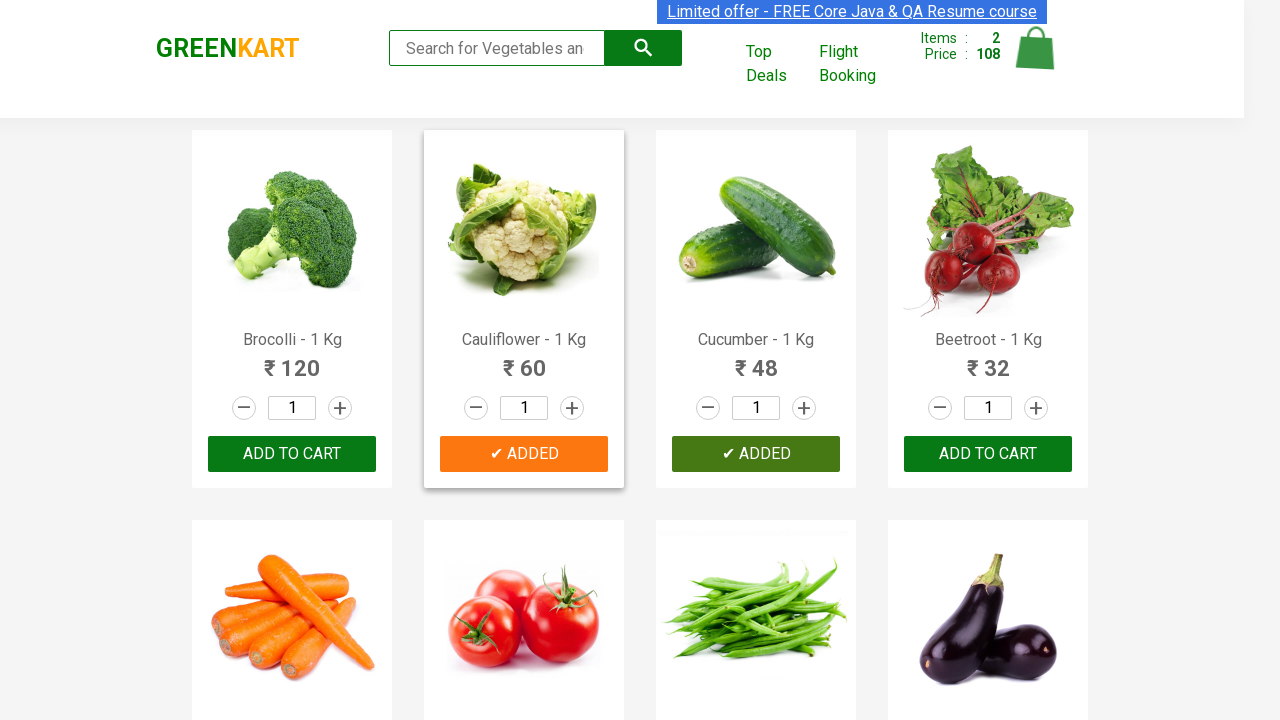

Retrieved product name text at index 3
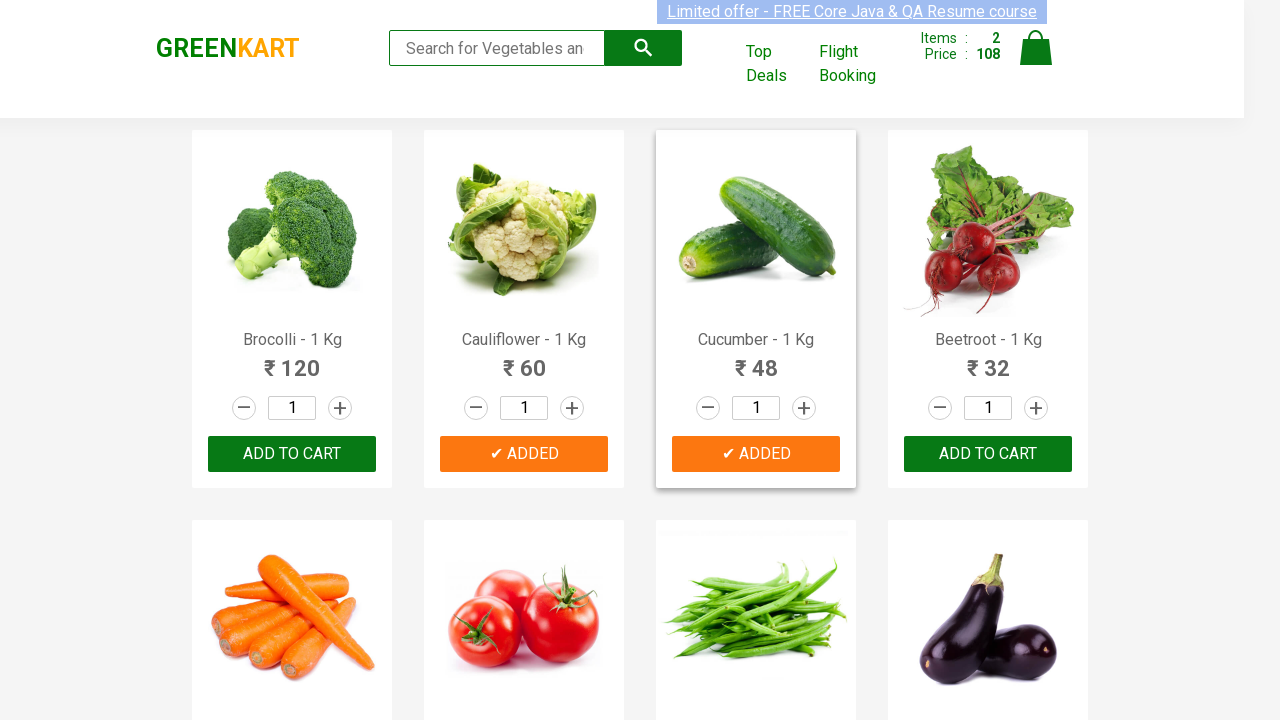

Retrieved product name text at index 4
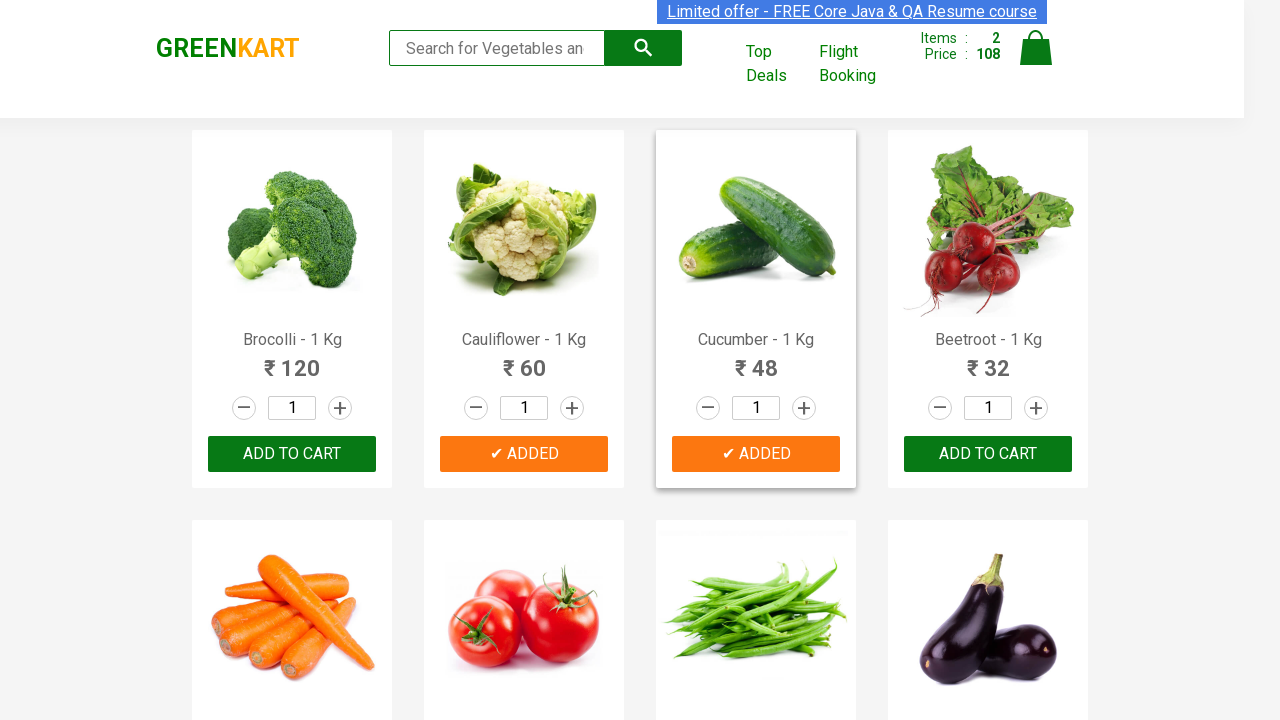

Retrieved product name text at index 5
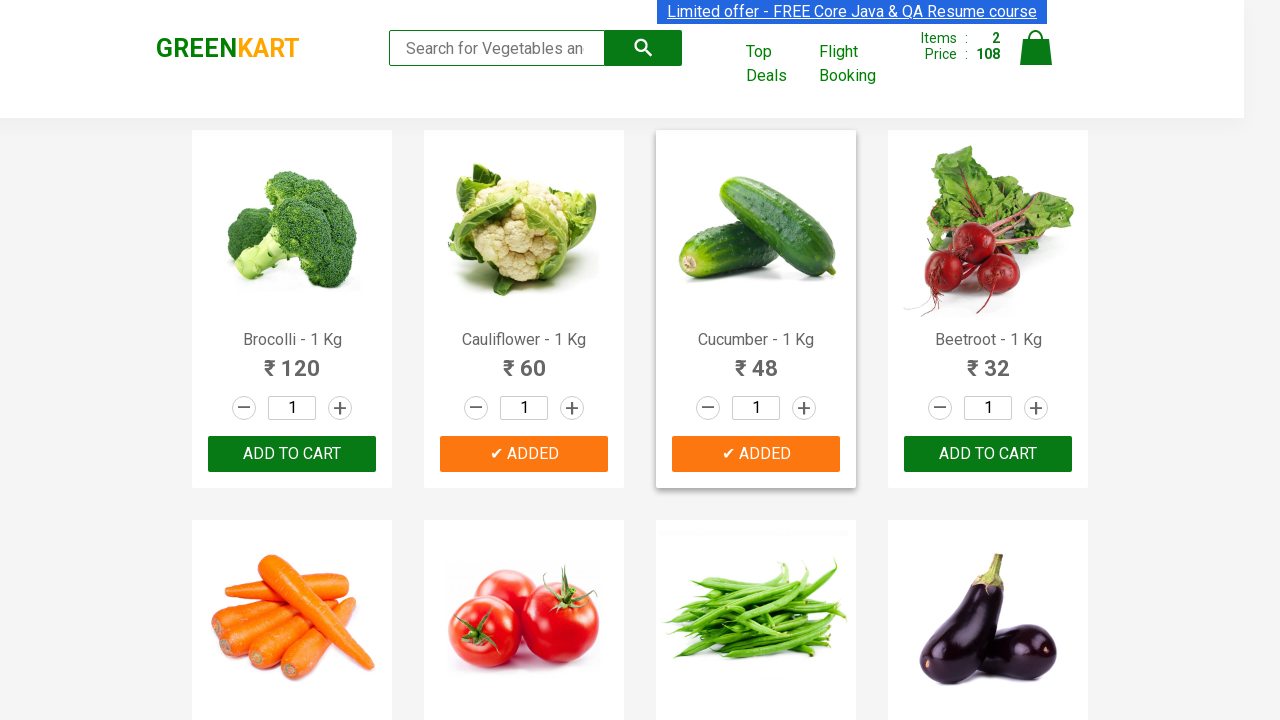

Retrieved product name text at index 6
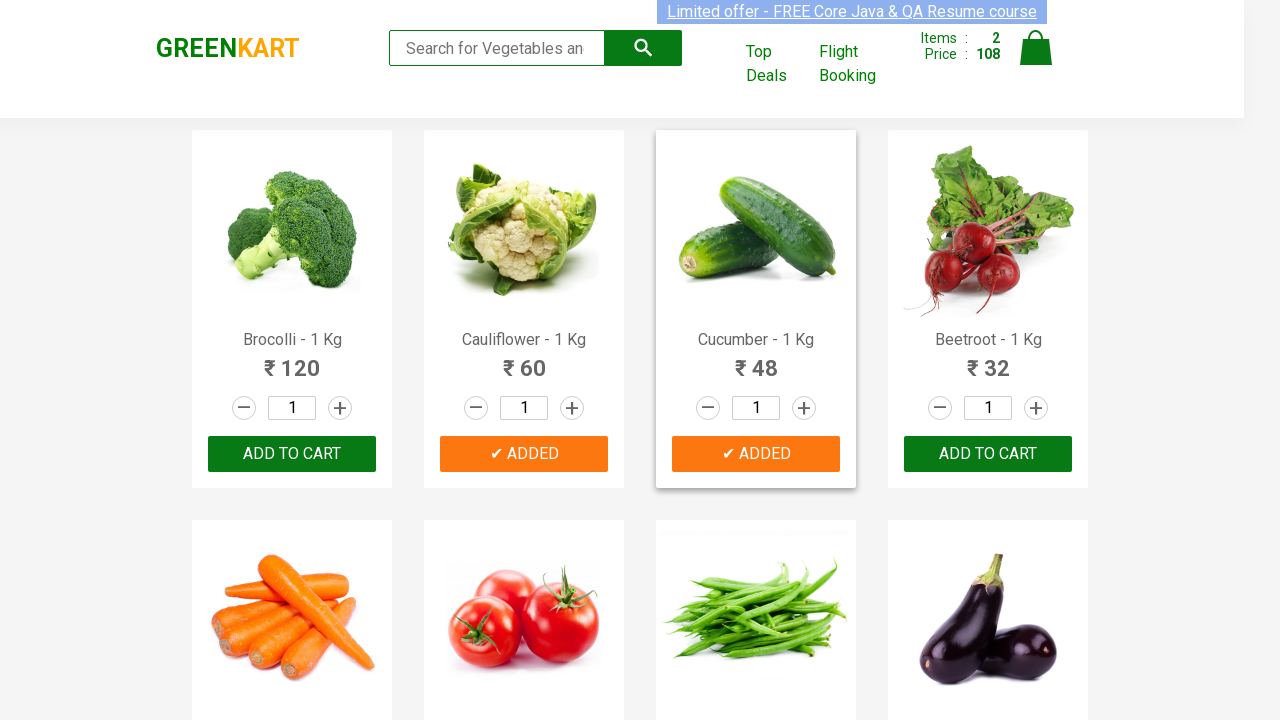

Retrieved product name text at index 7
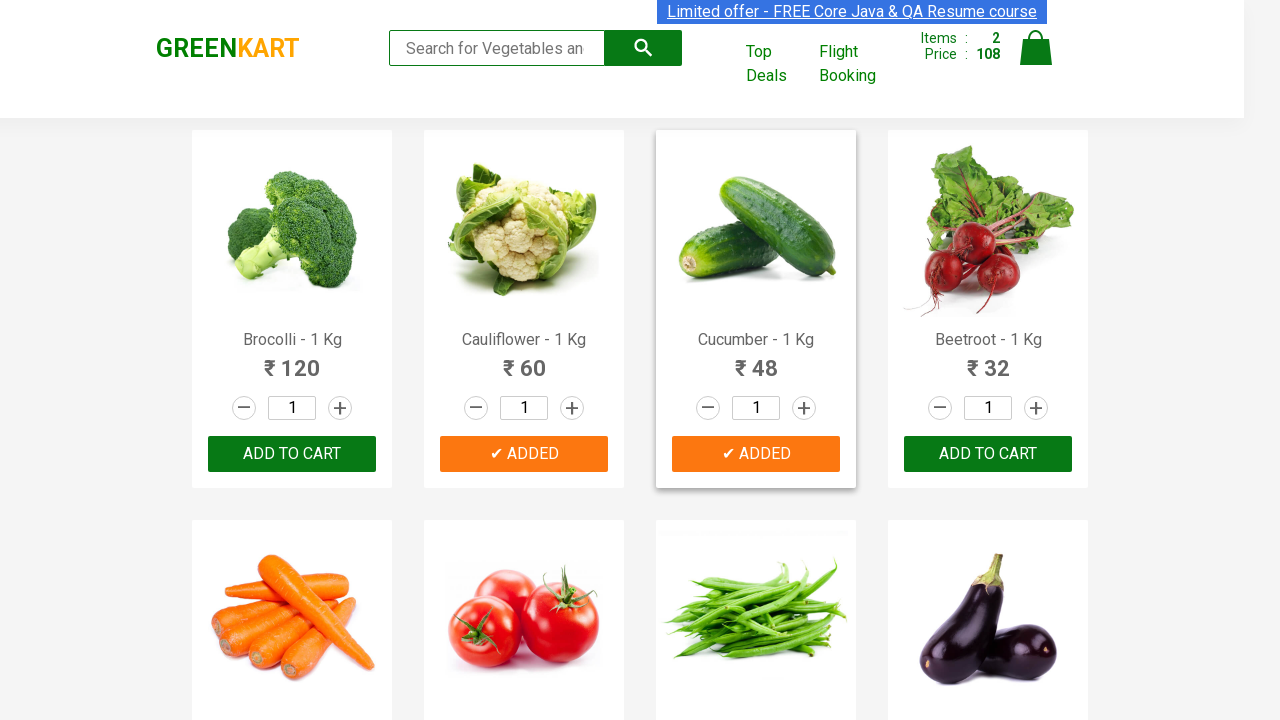

Retrieved product name text at index 8
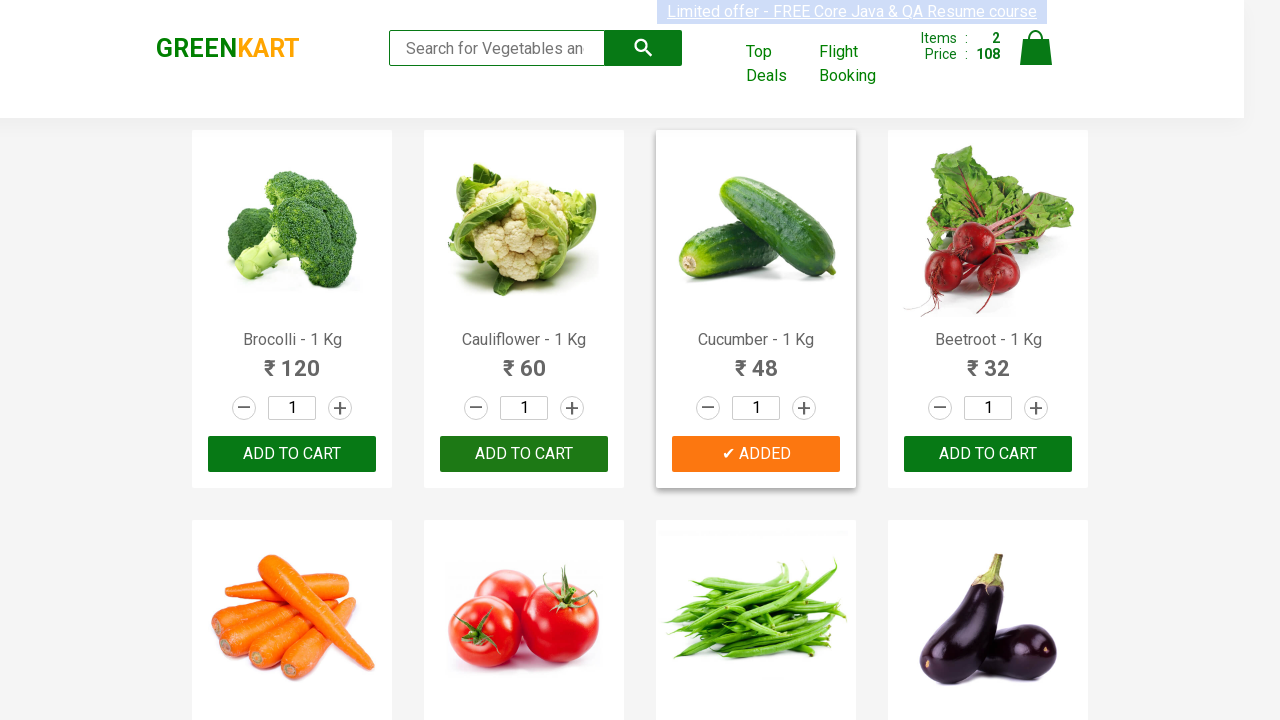

Retrieved product name text at index 9
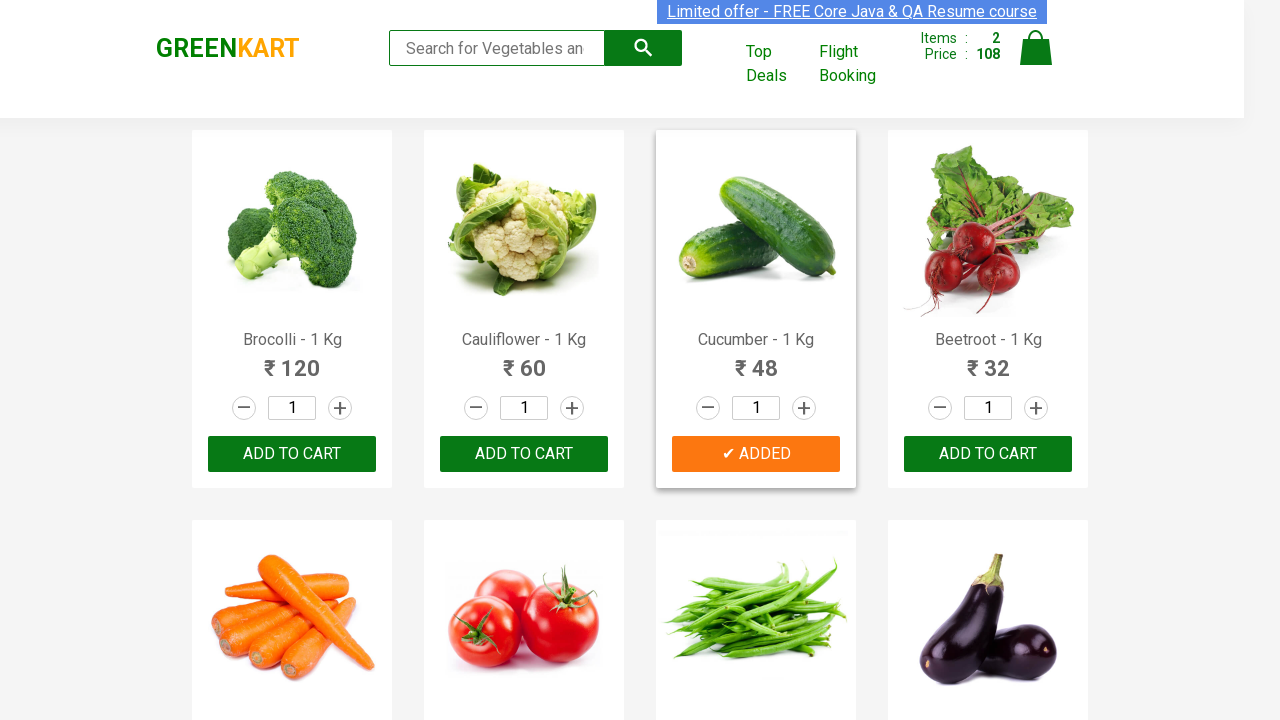

Retrieved product name text at index 10
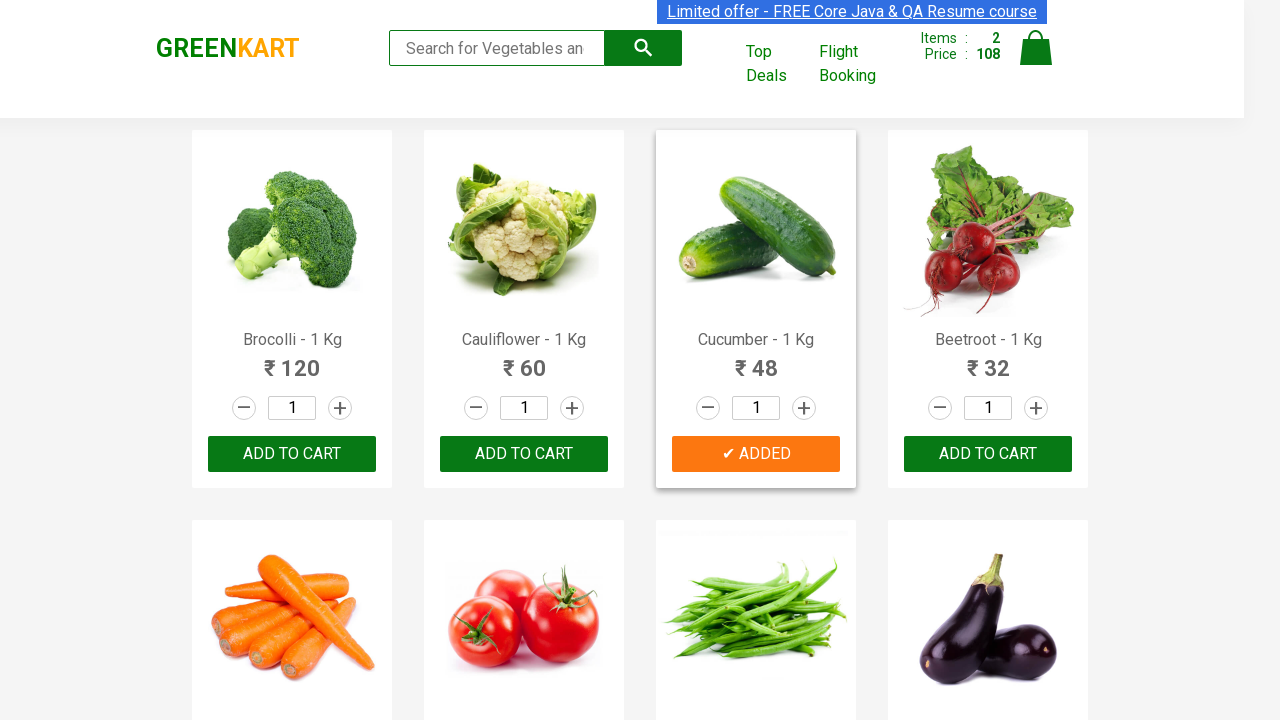

Retrieved product name text at index 11
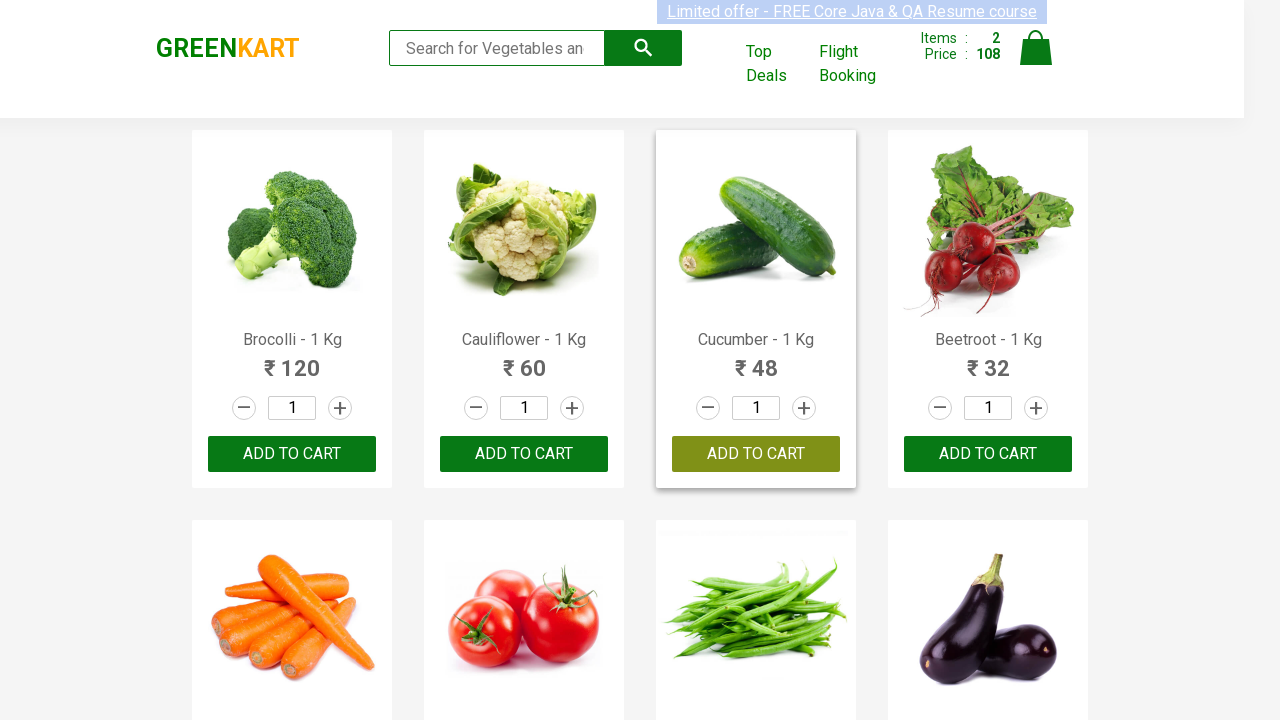

Retrieved product name text at index 12
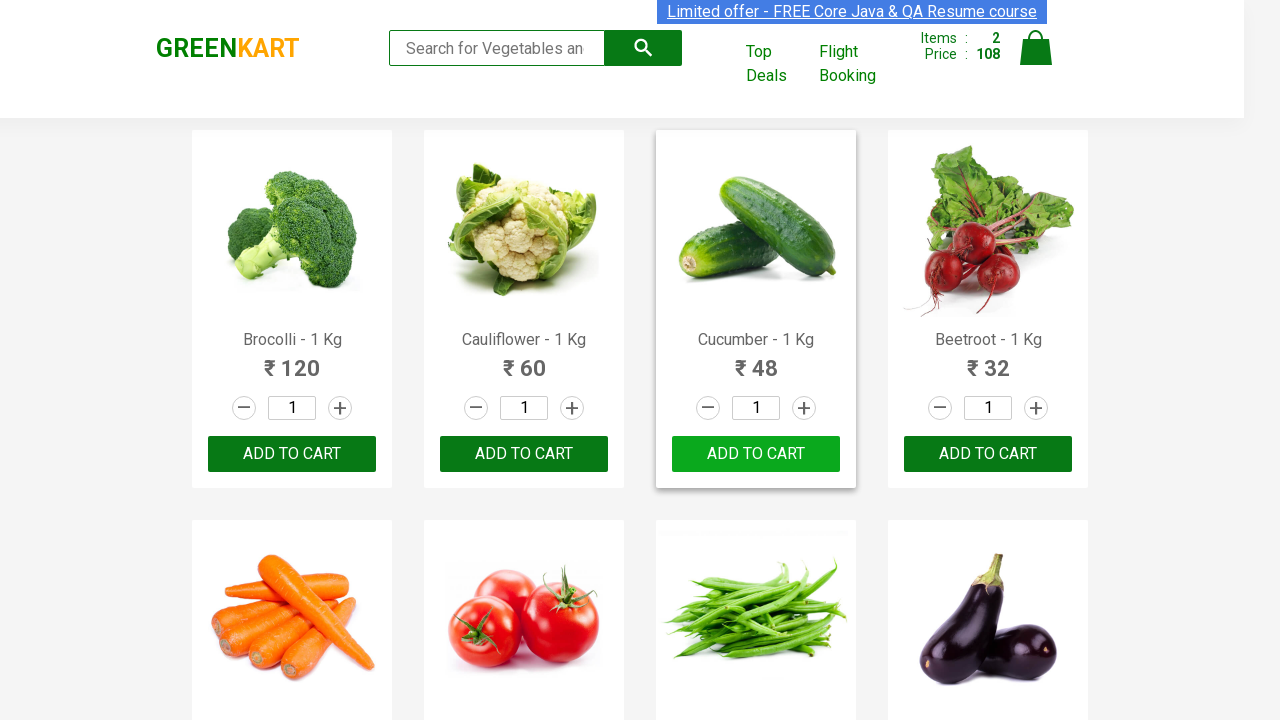

Retrieved product name text at index 13
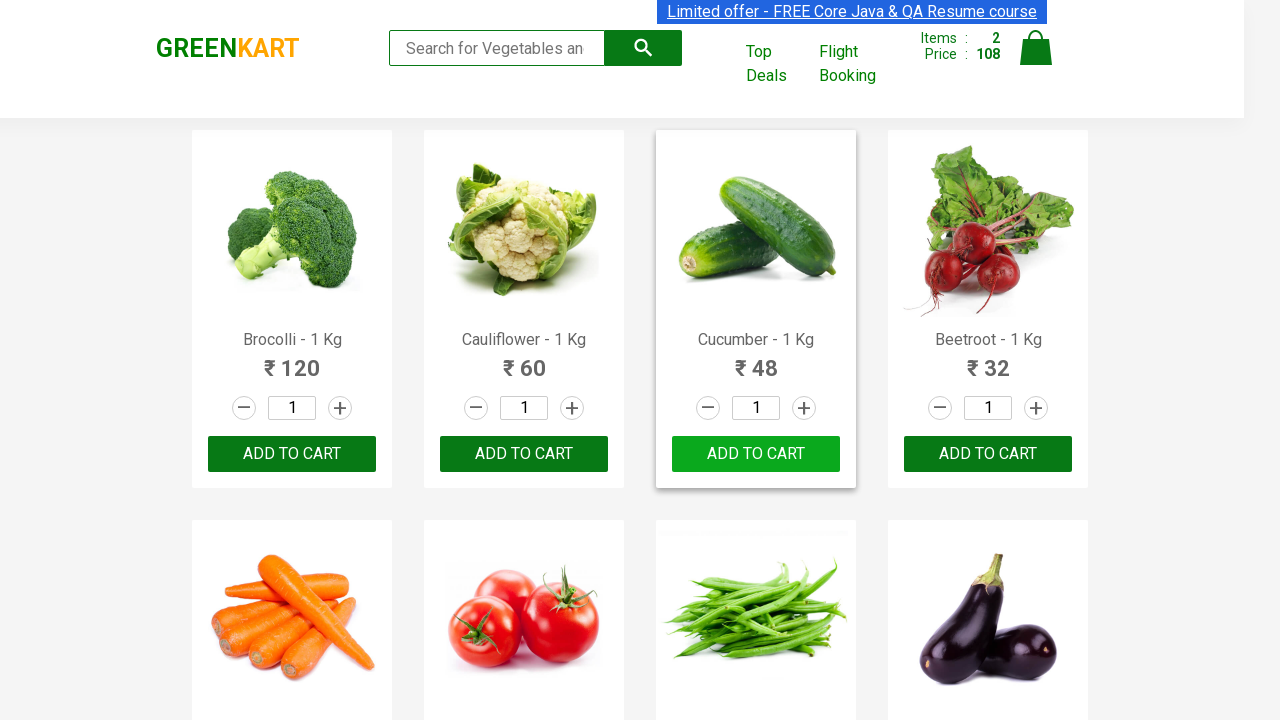

Retrieved product name text at index 14
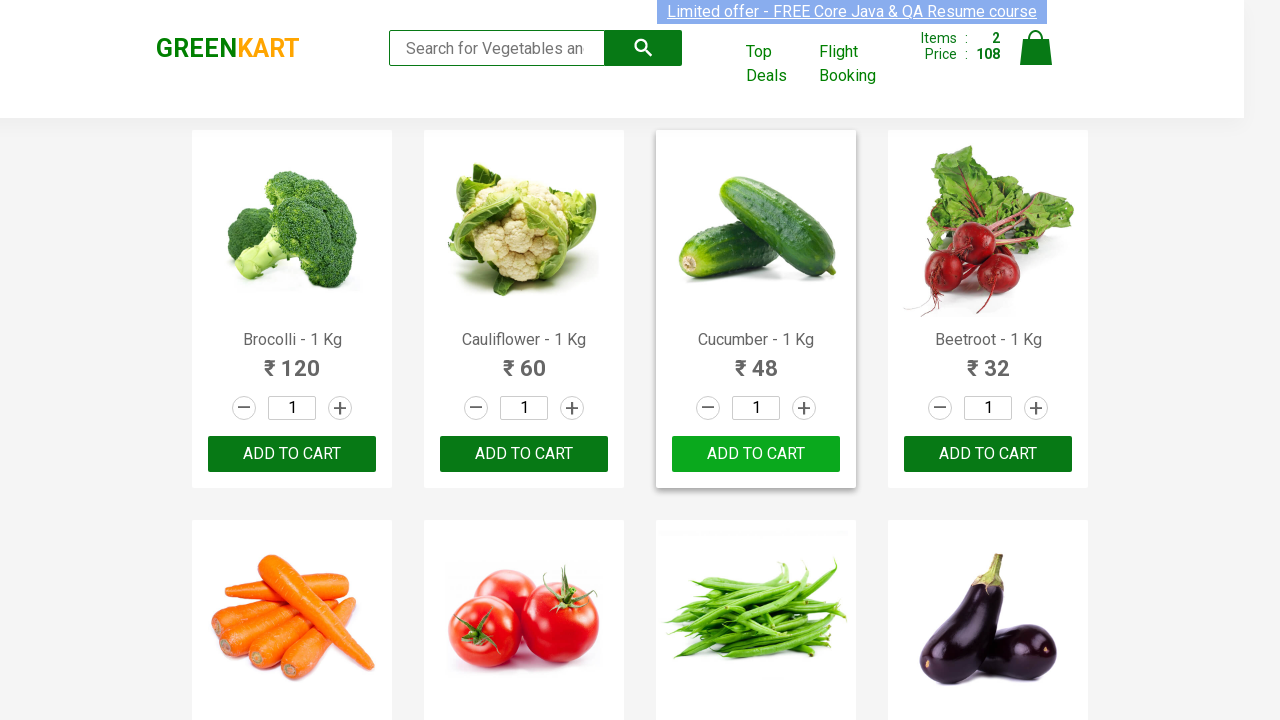

Retrieved product name text at index 15
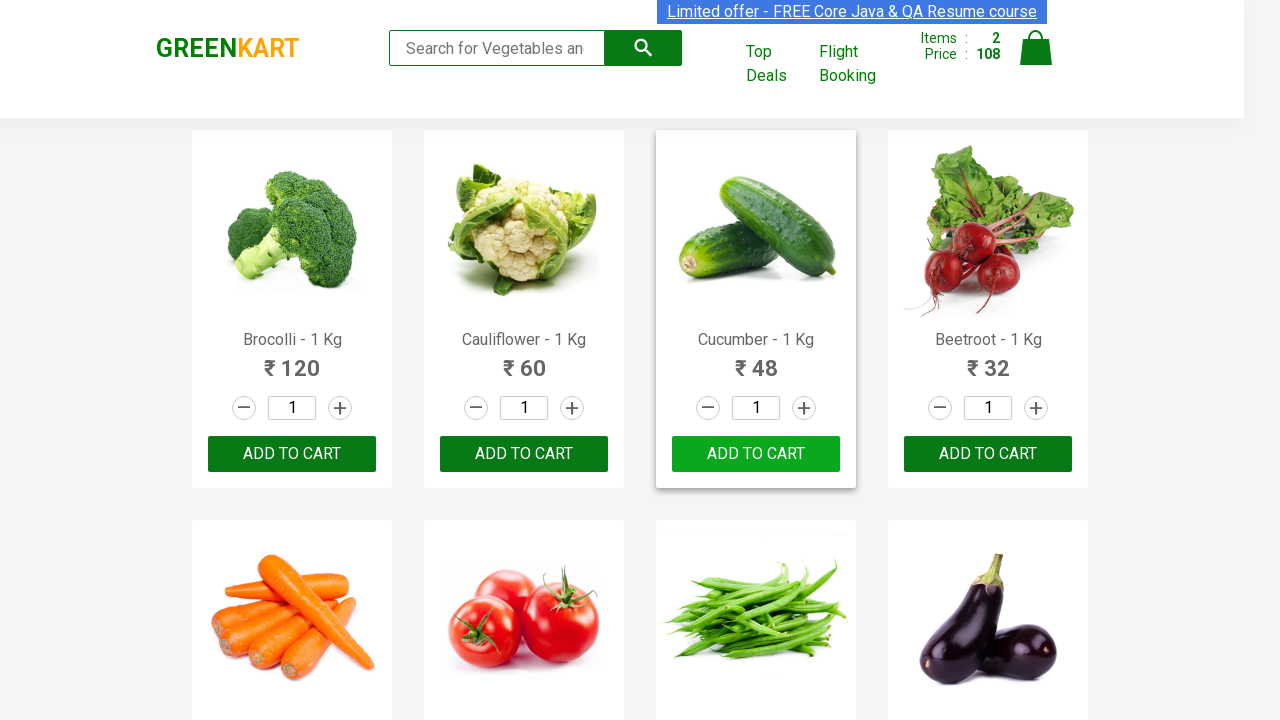

Retrieved product name text at index 16
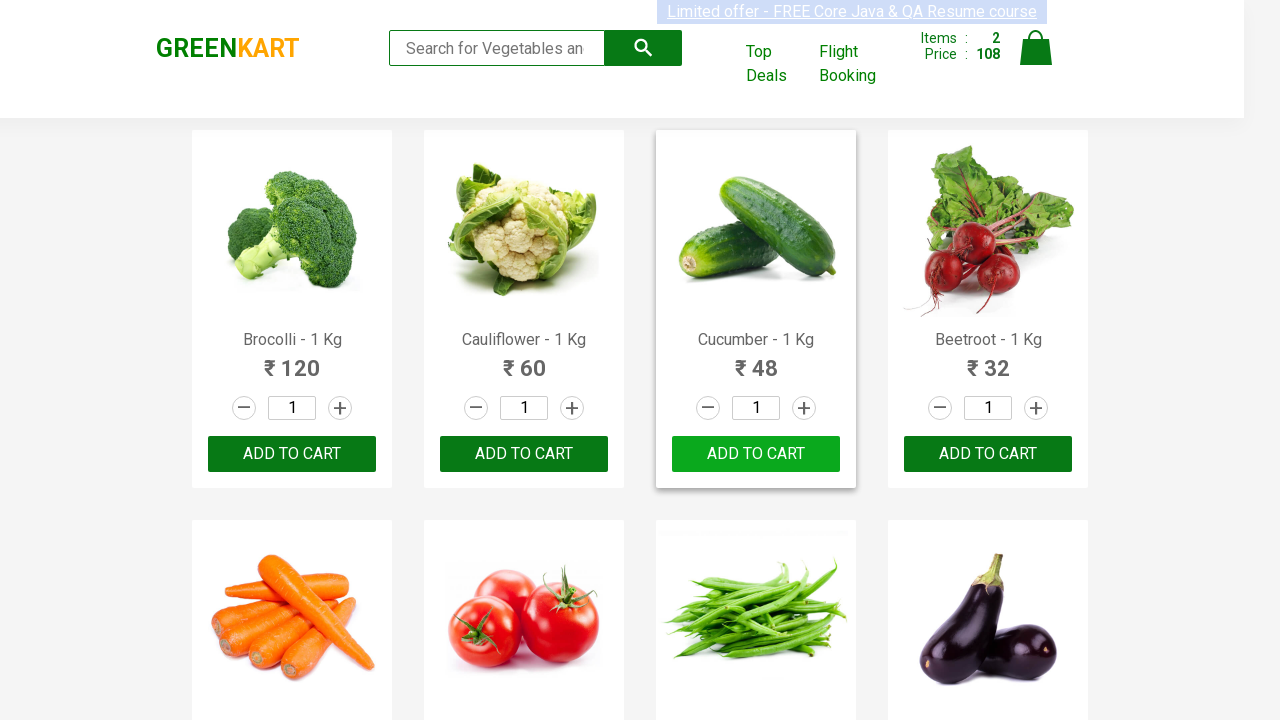

Retrieved product name text at index 17
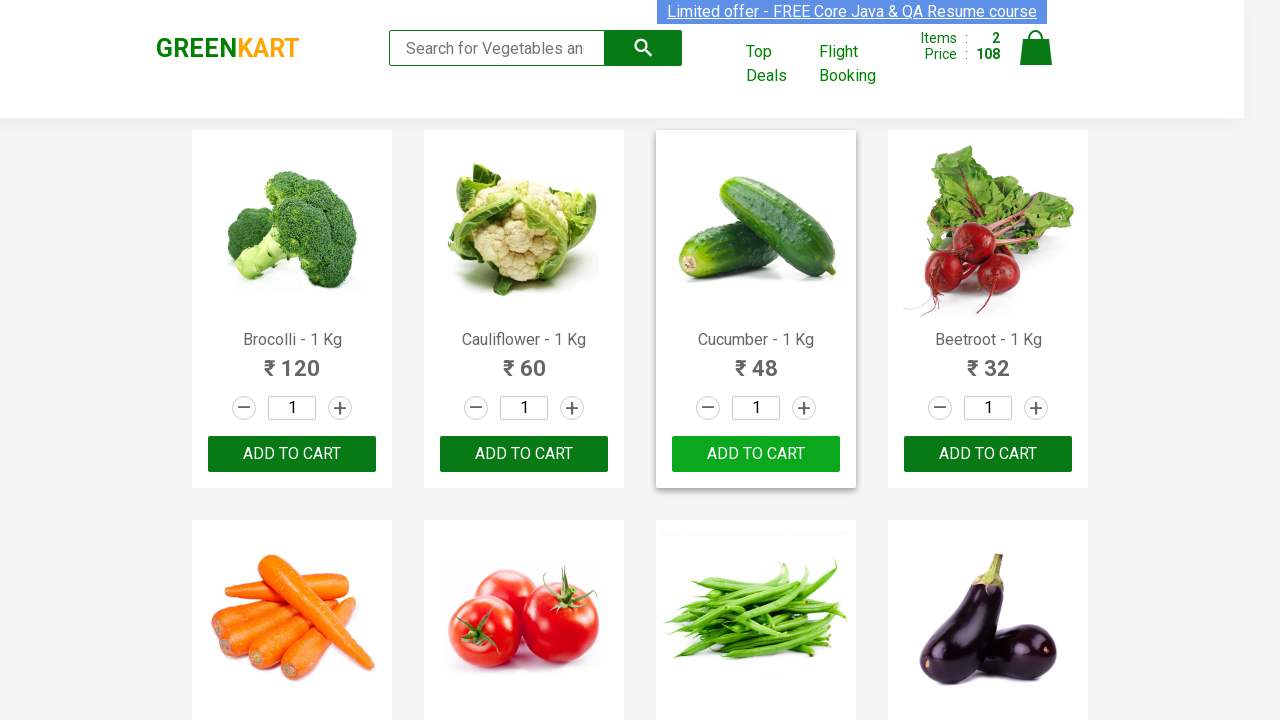

Retrieved product name text at index 18
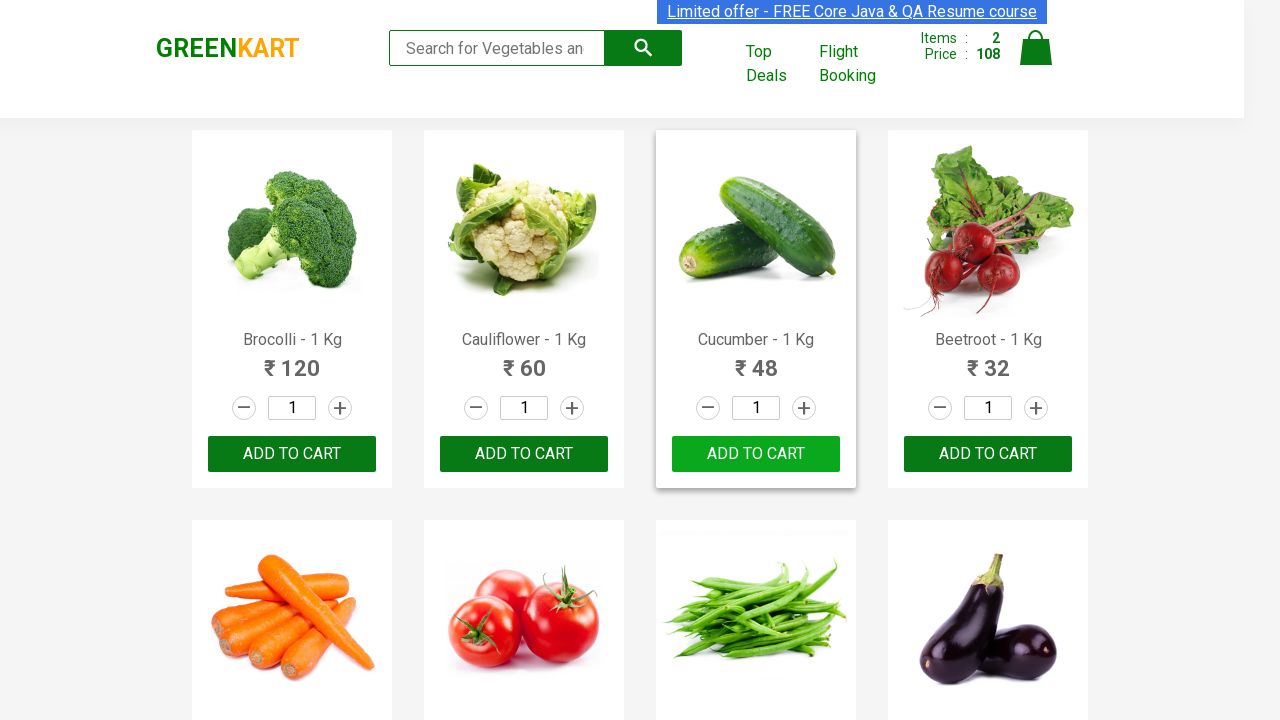

Retrieved product name text at index 19
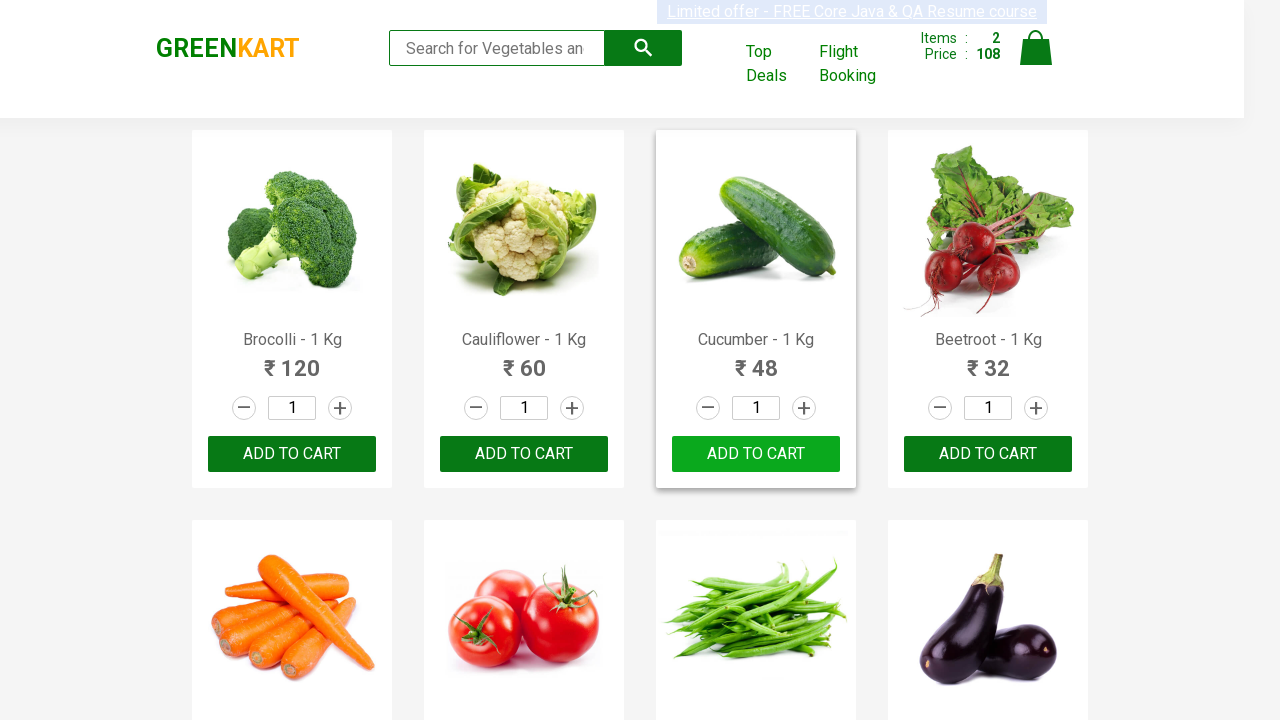

Retrieved product name text at index 20
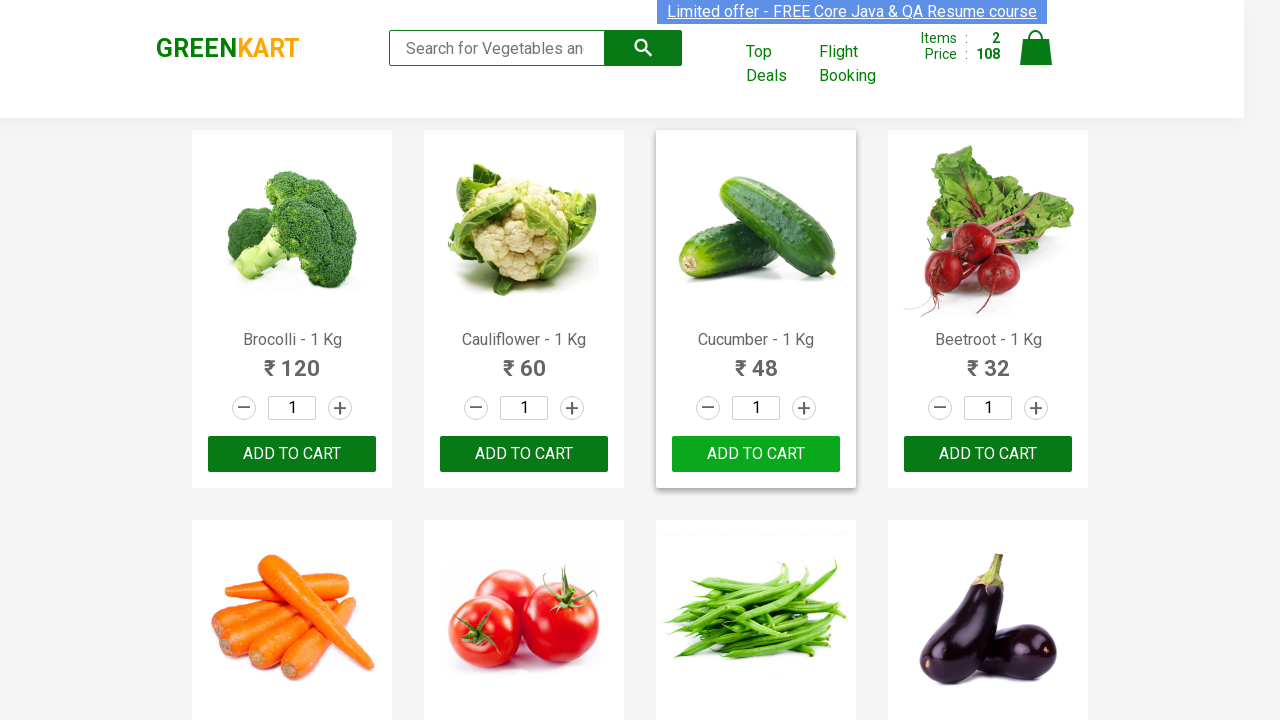

Retrieved product name text at index 21
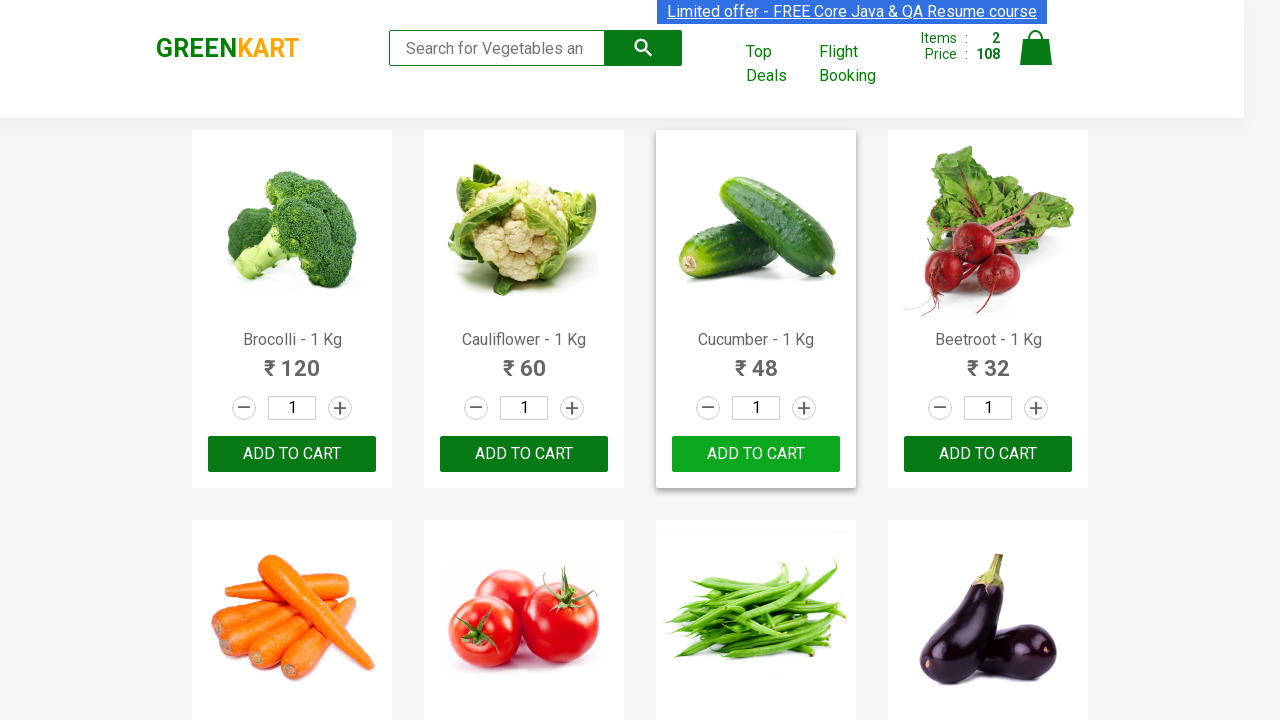

Retrieved product name text at index 22
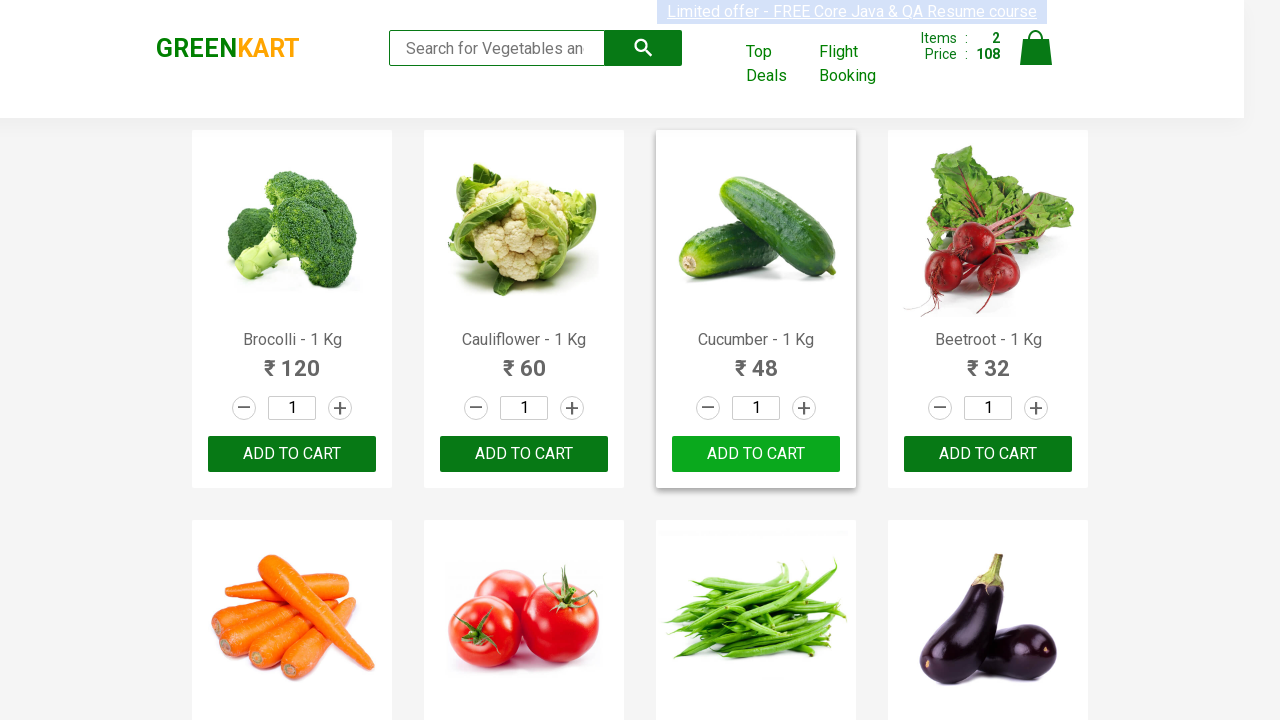

Retrieved product name text at index 23
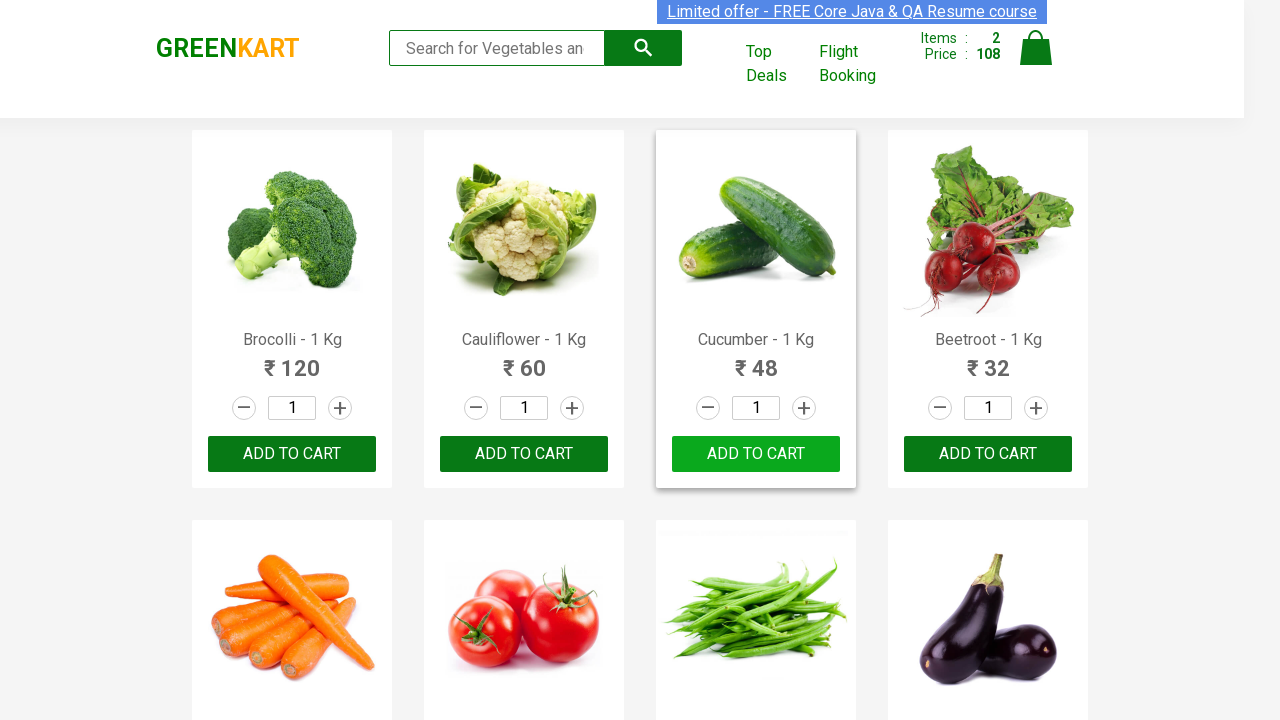

Retrieved product name text at index 24
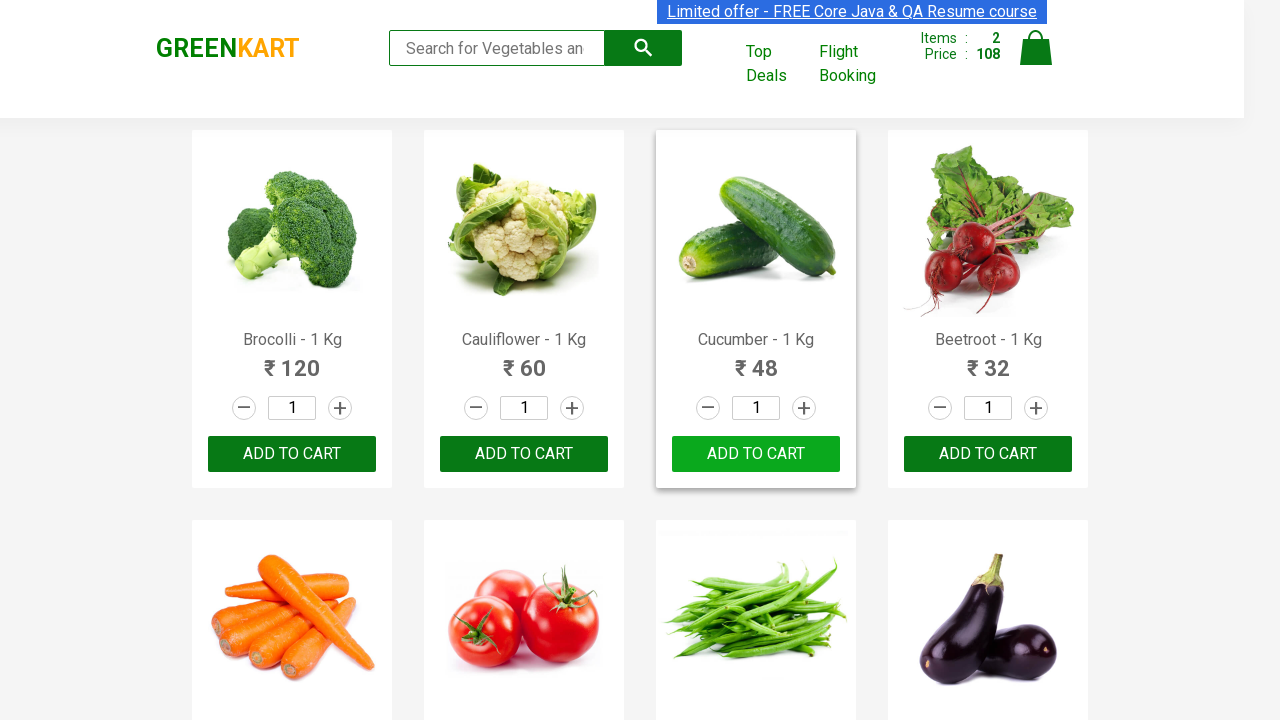

Retrieved product name text at index 25
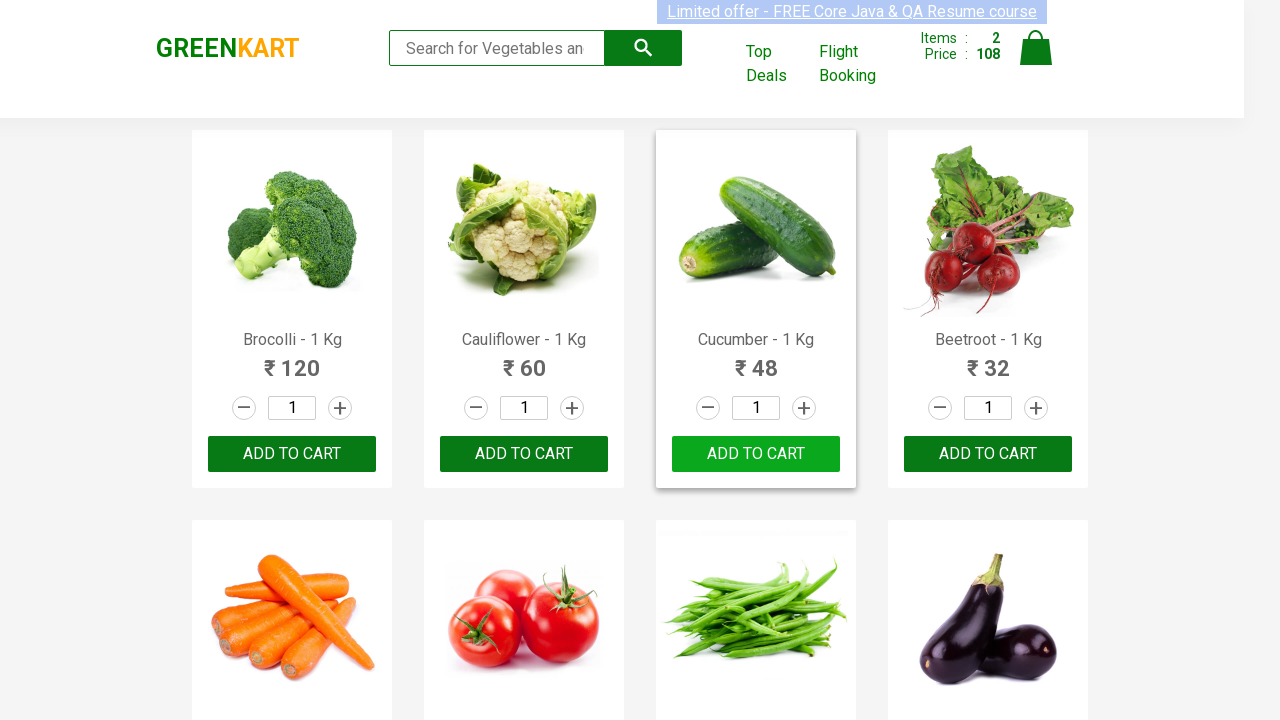

Retrieved product name text at index 26
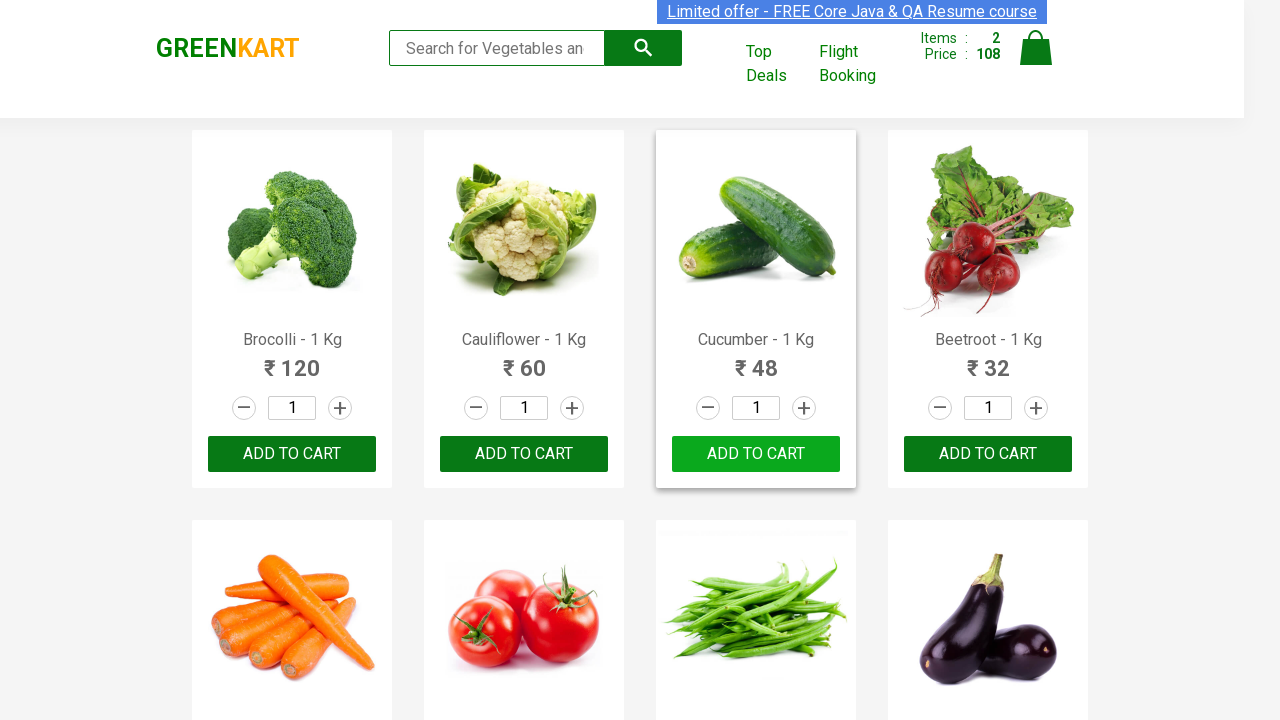

Retrieved product name text at index 27
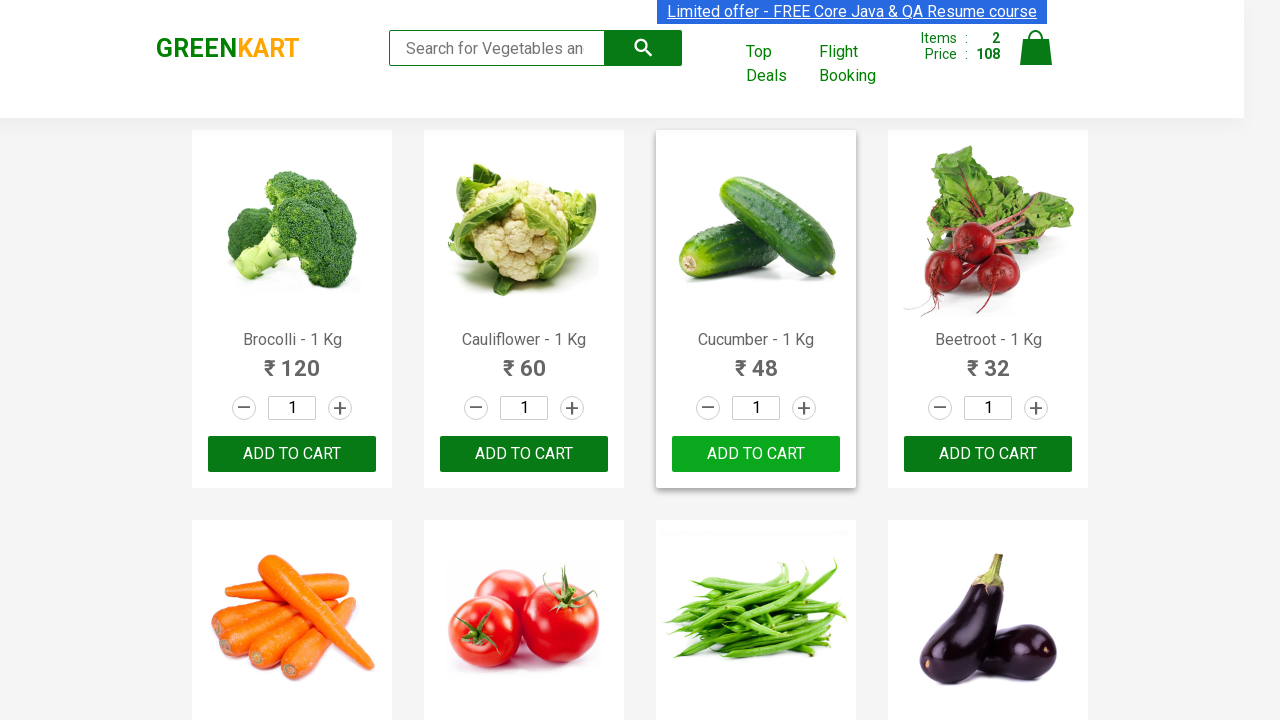

Retrieved product name text at index 28
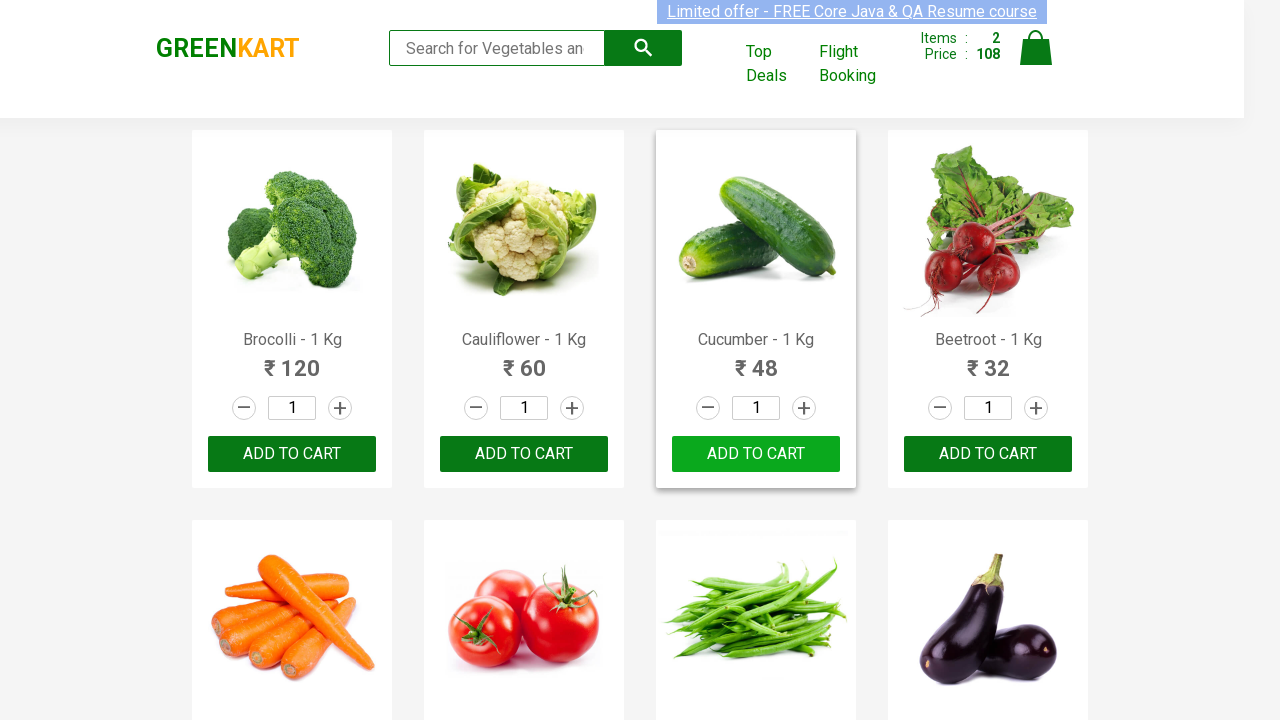

Retrieved product name text at index 29
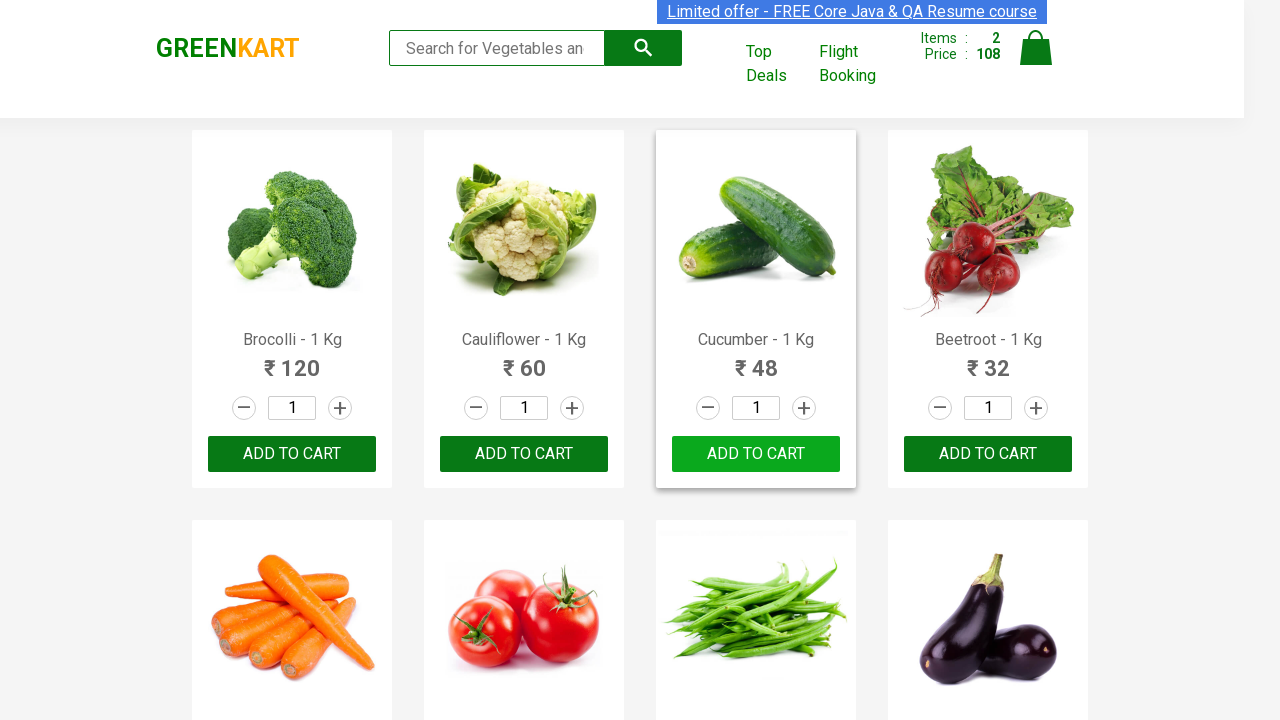

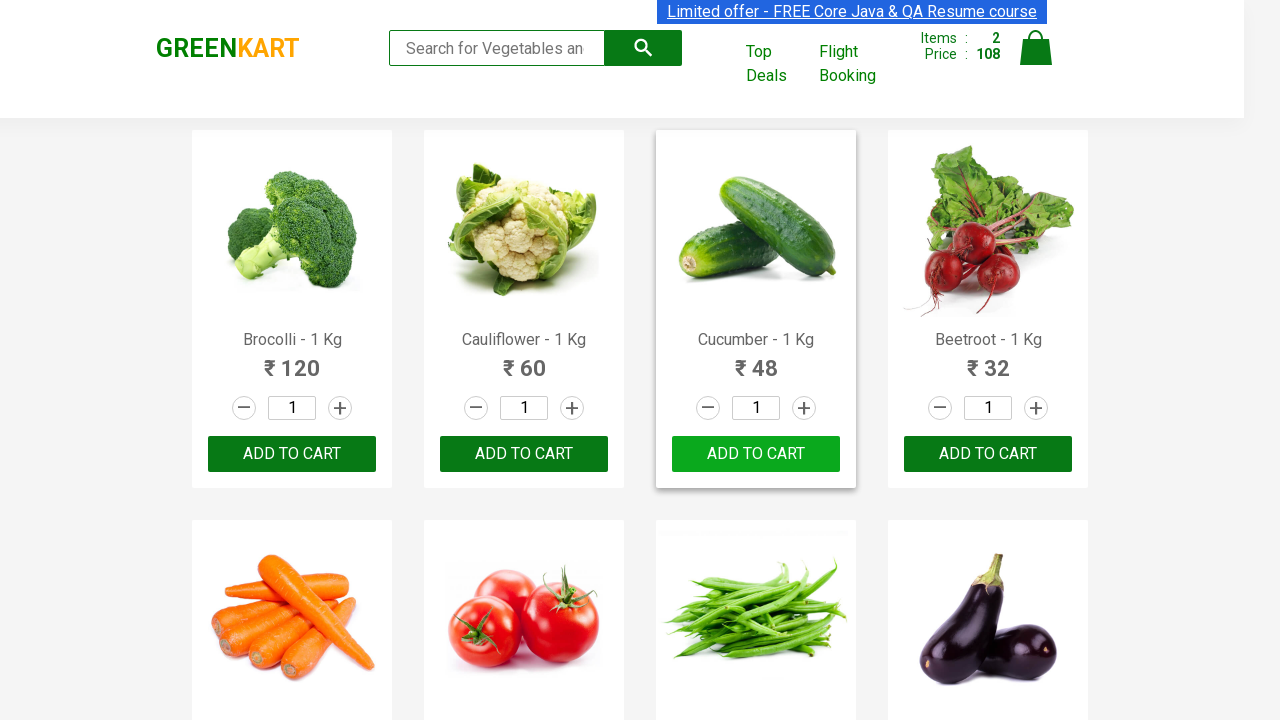